Tests product search functionality on a grocery shopping site by searching for 'ca', verifying 4 products are visible, and adding specific items (including Cashews) to cart

Starting URL: https://rahulshettyacademy.com/seleniumPractise/#/

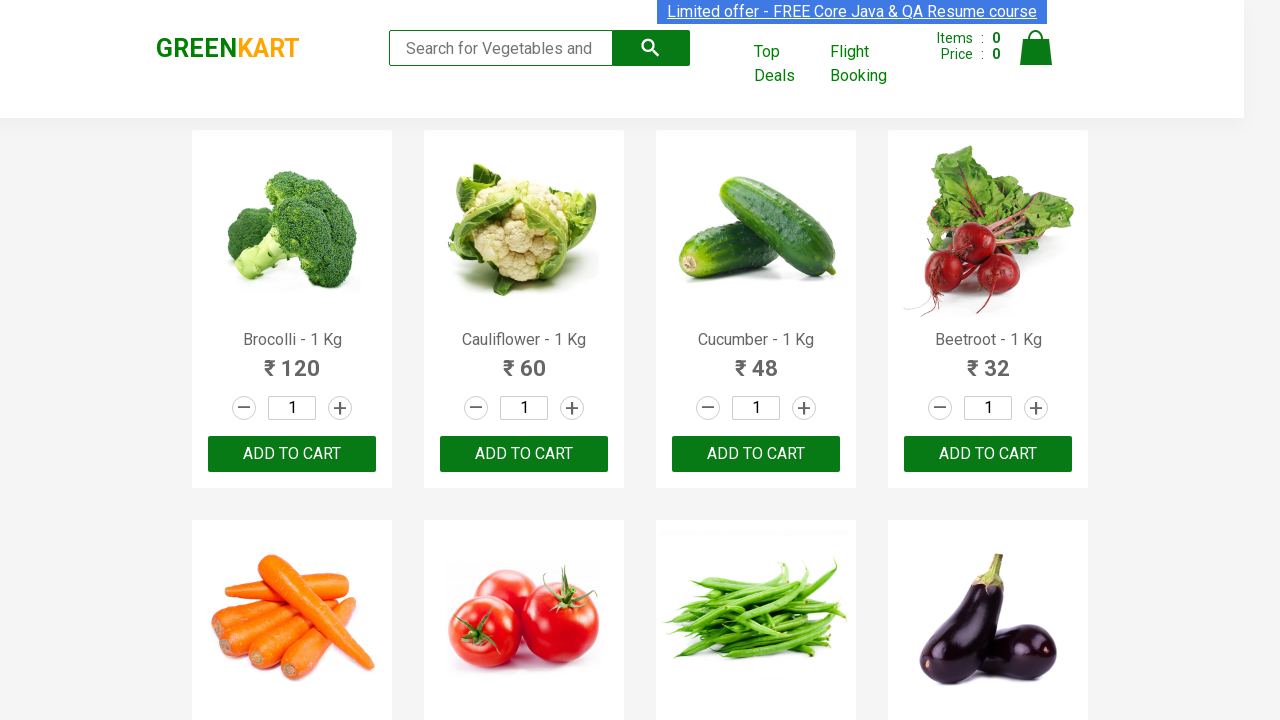

Entered 'ca' in search box to filter products on .search-keyword
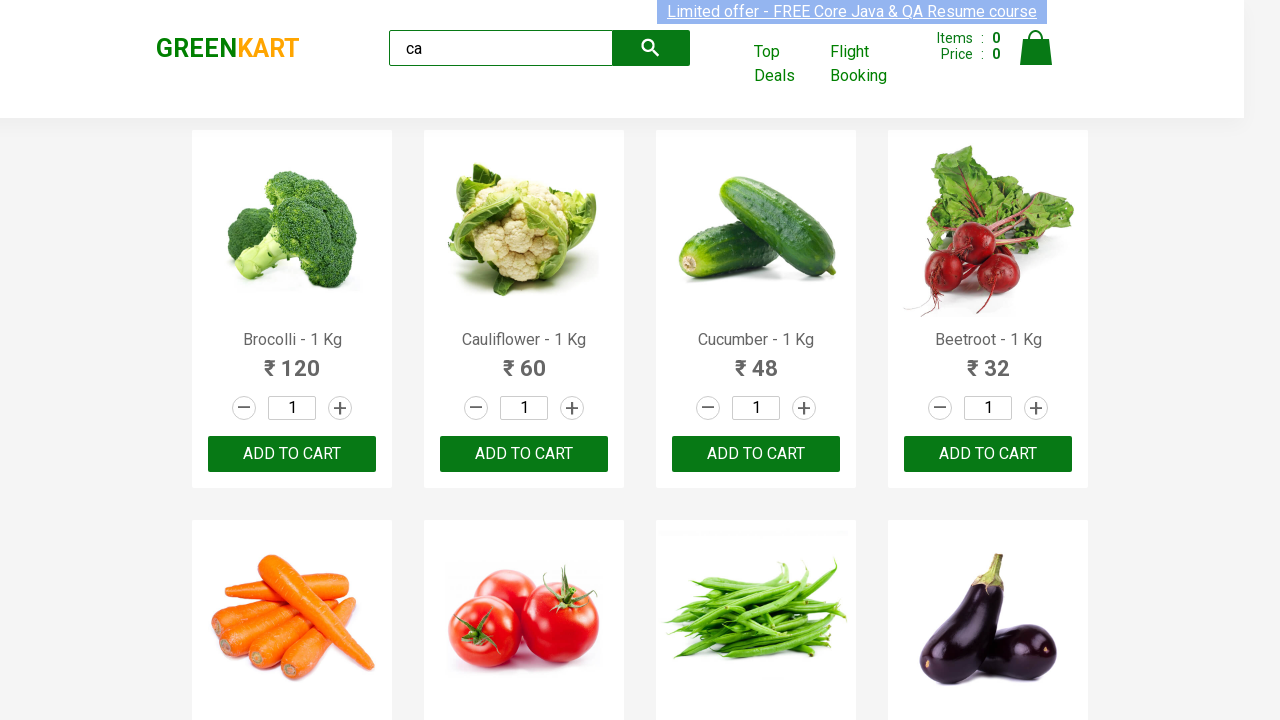

Waited 2 seconds for search results to load
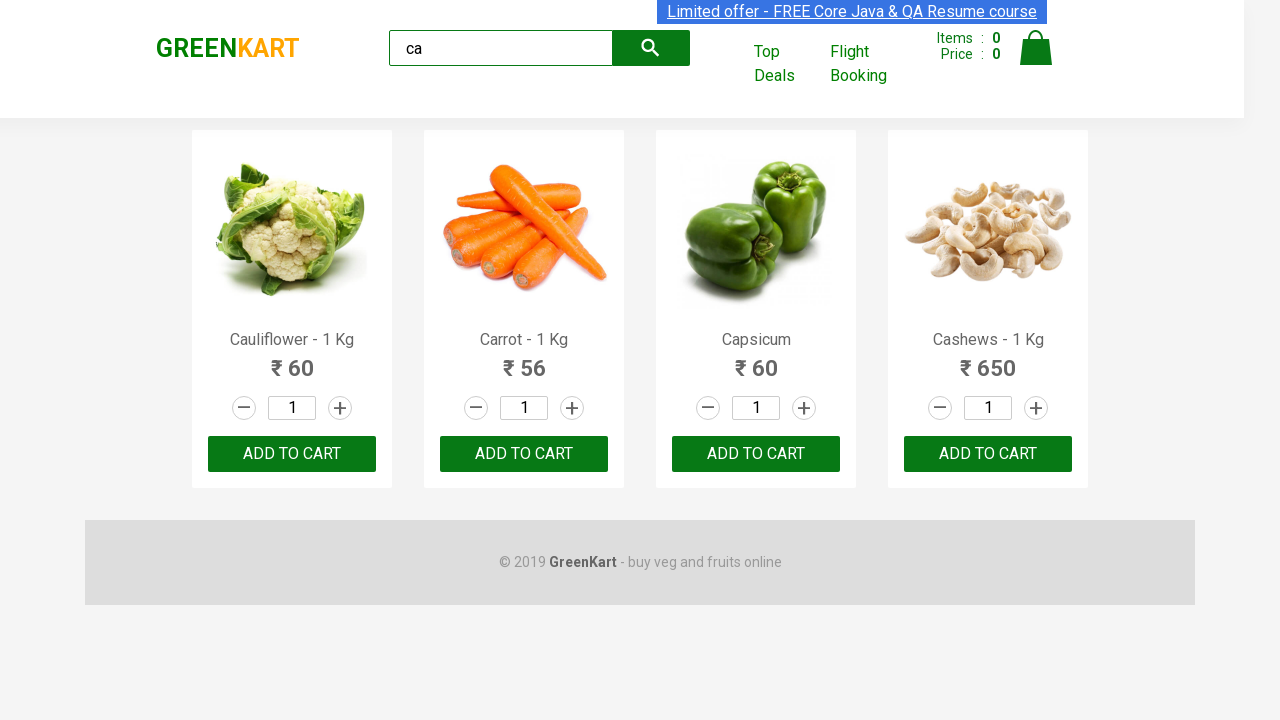

Verified that products are visible after search
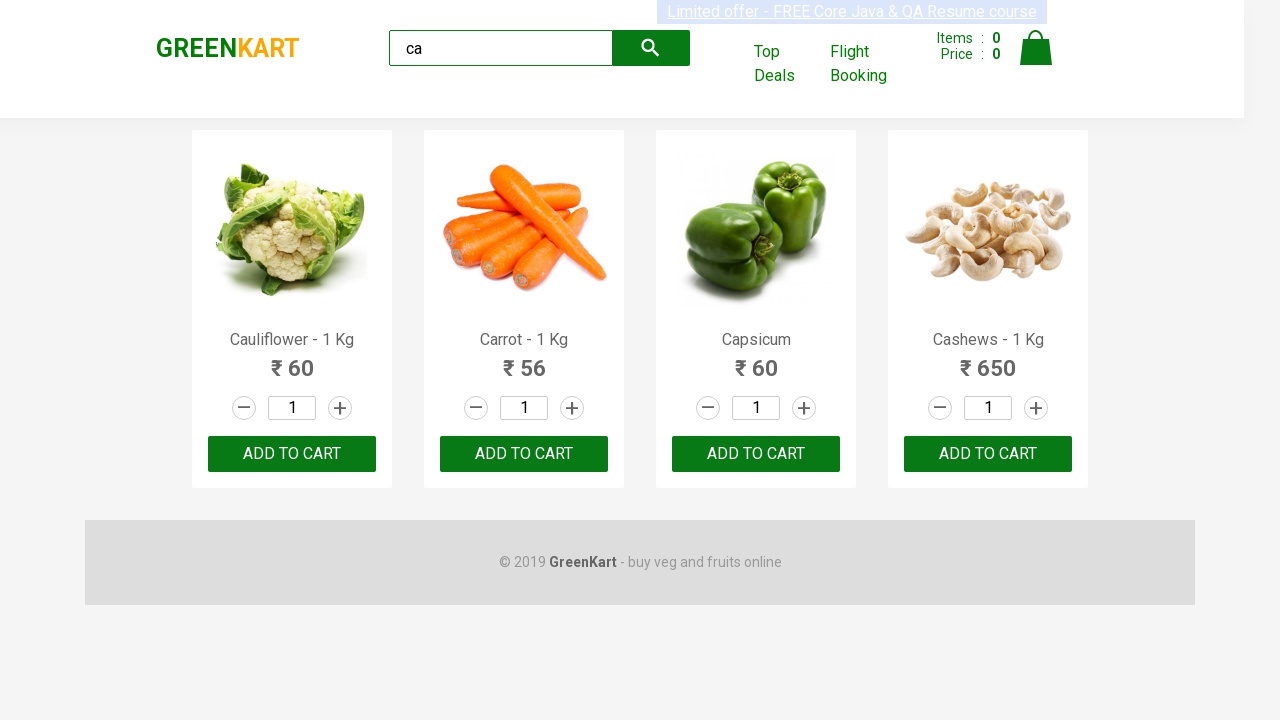

Clicked ADD TO CART on 3rd product at (756, 454) on .products .product >> nth=2 >> text=ADD TO CART
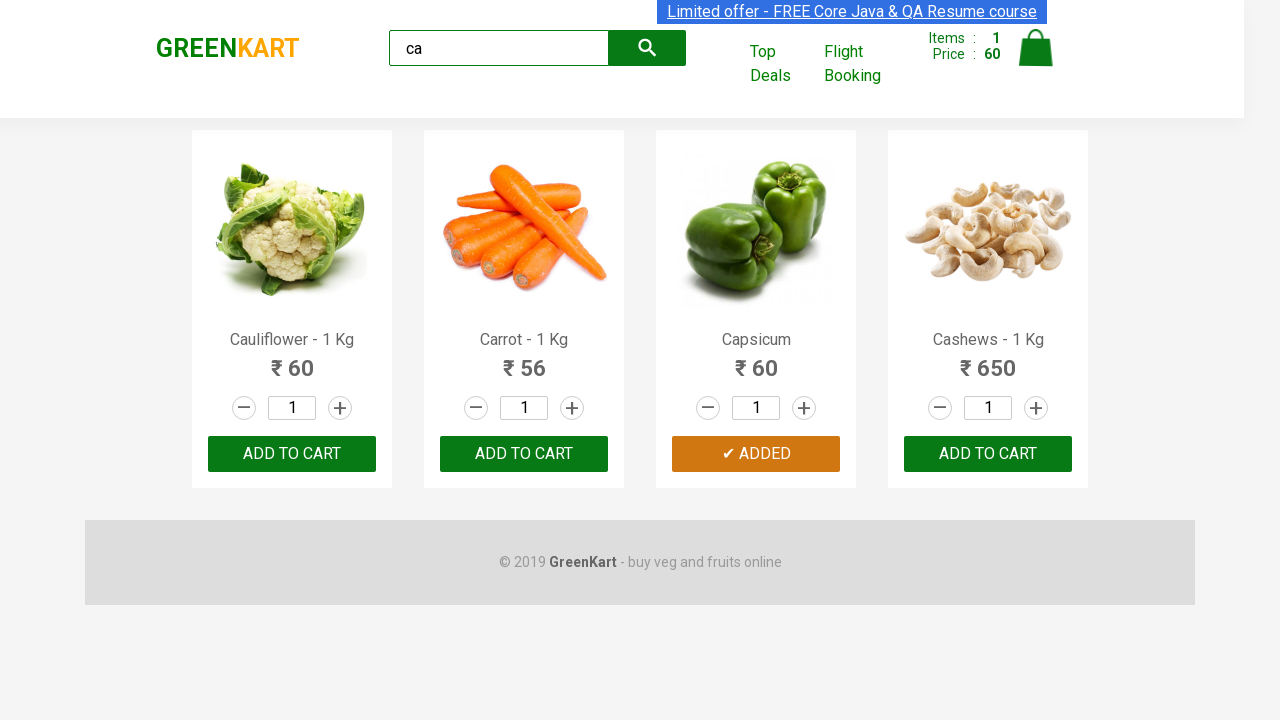

Clicked ADD TO CART for Cashews product at (988, 454) on .products .product >> nth=3 >> button
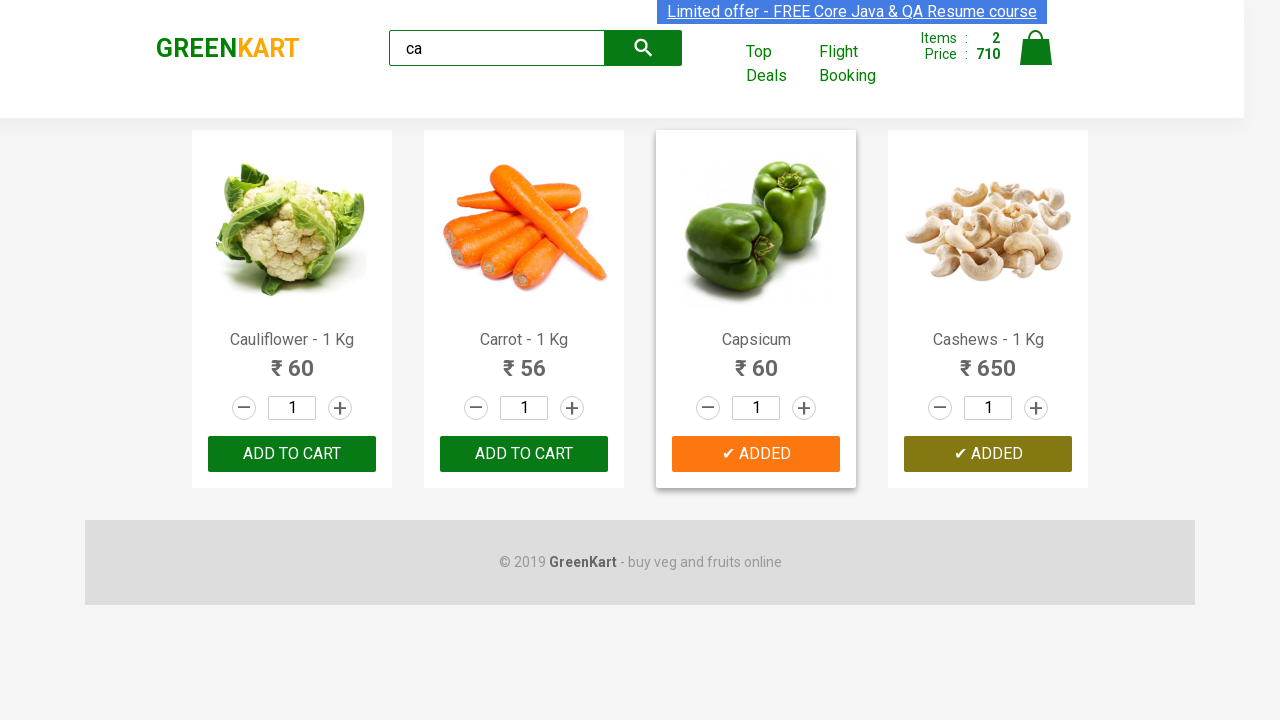

Retrieved brand logo text
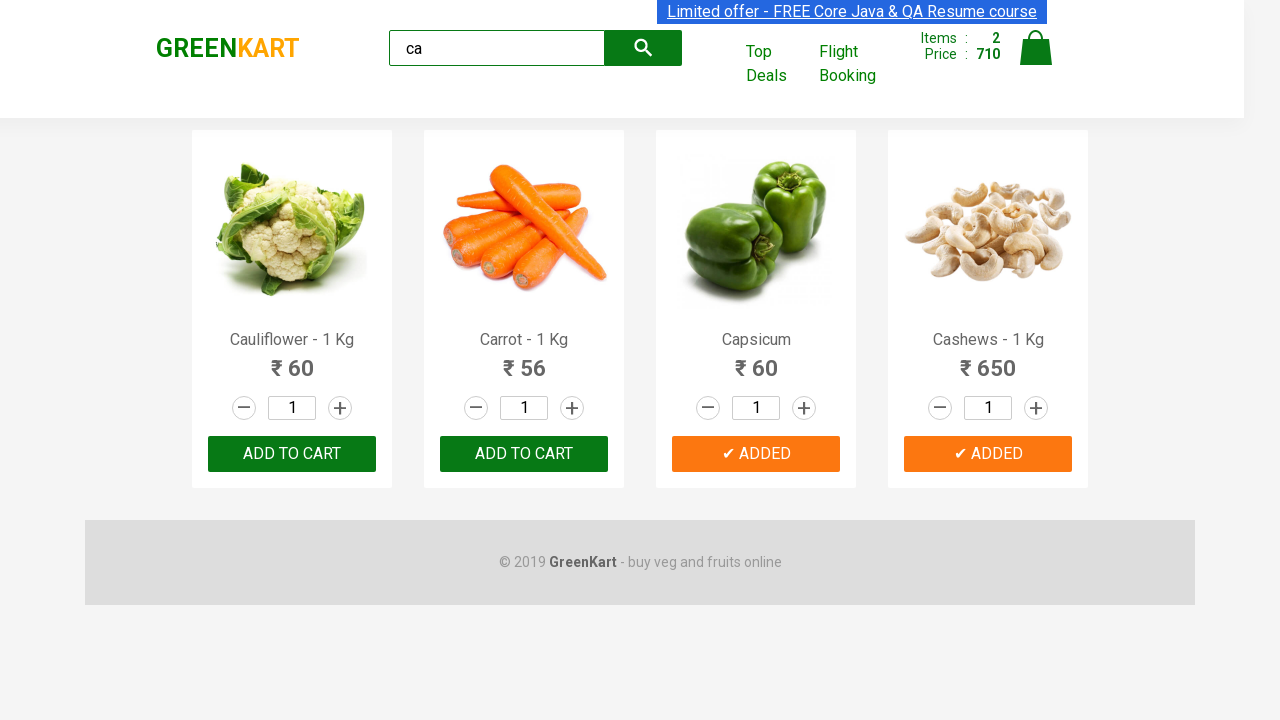

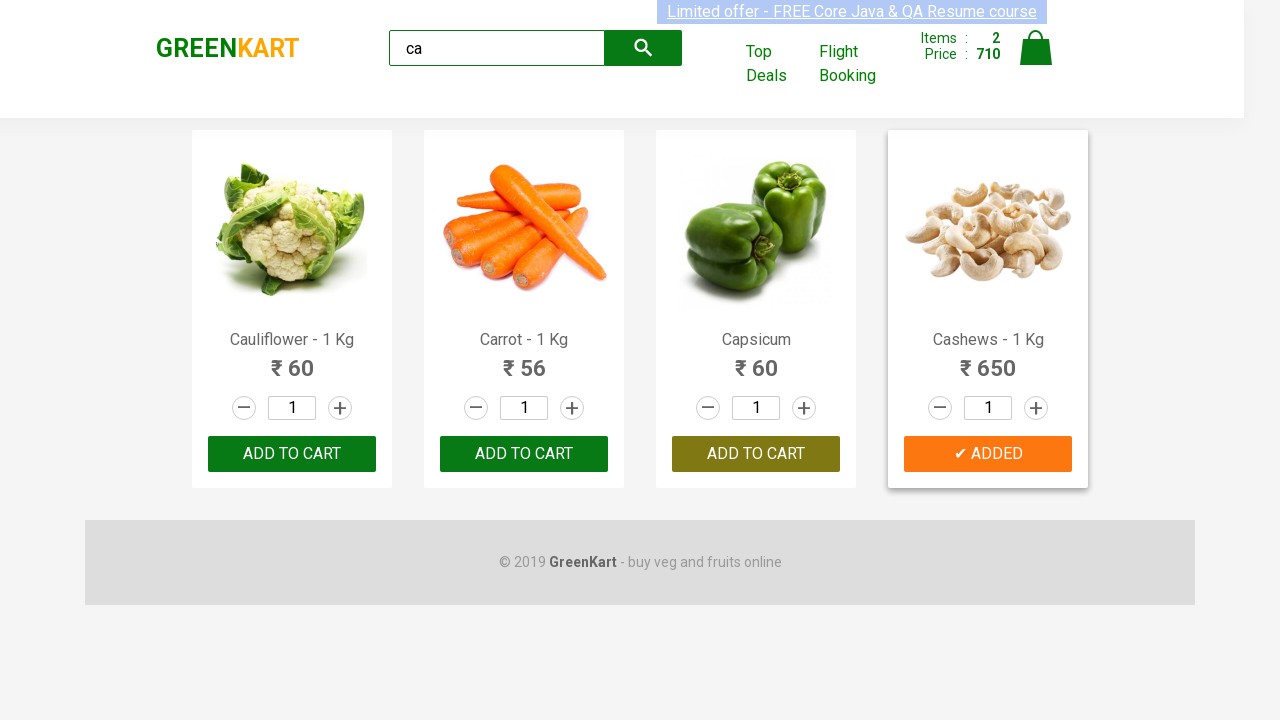